Tests an e-commerce site by searching for a specific product (Brocolli), adding it to cart, and proceeding to checkout

Starting URL: https://rahulshettyacademy.com/seleniumPractise/#/

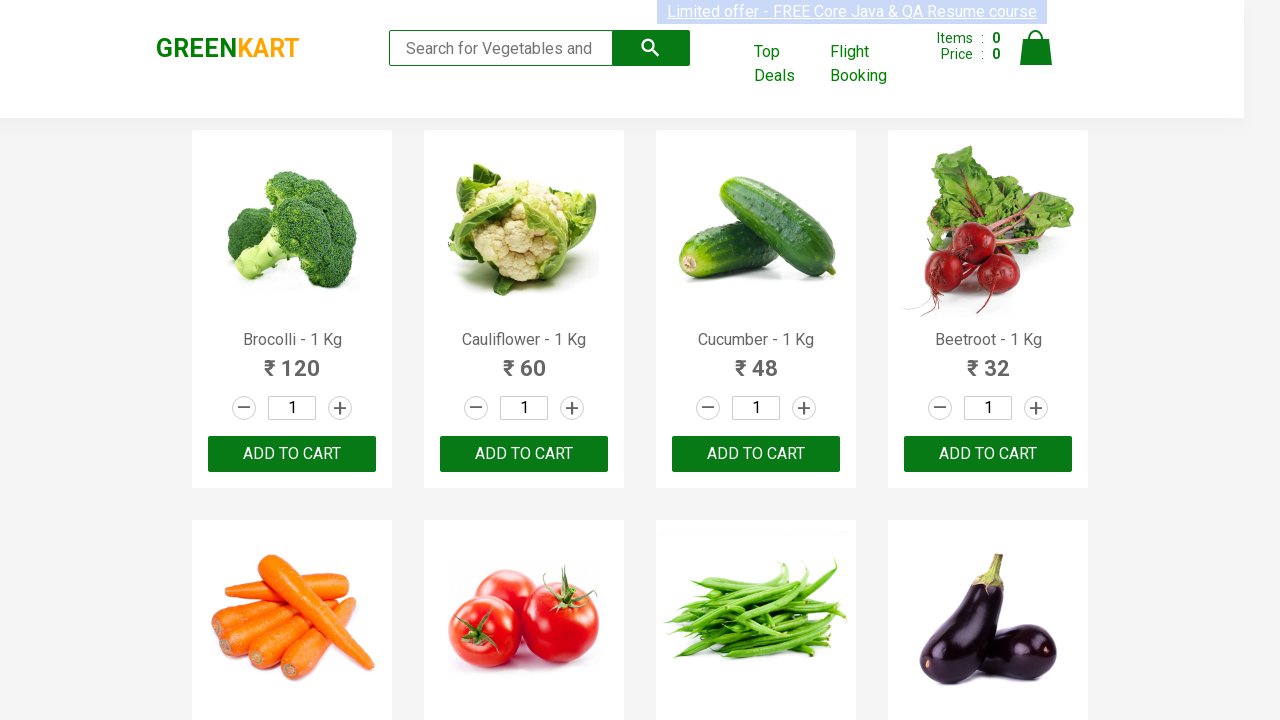

Waited for products to load on e-commerce site
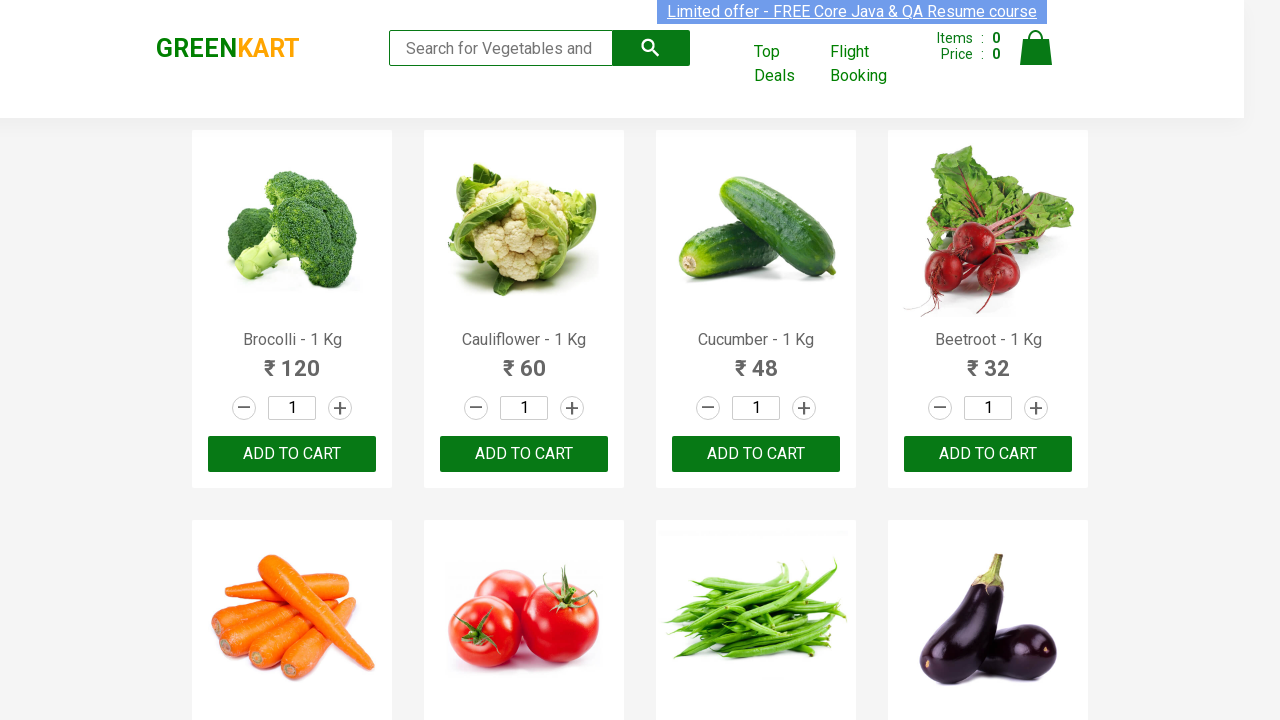

Retrieved all product elements from the page
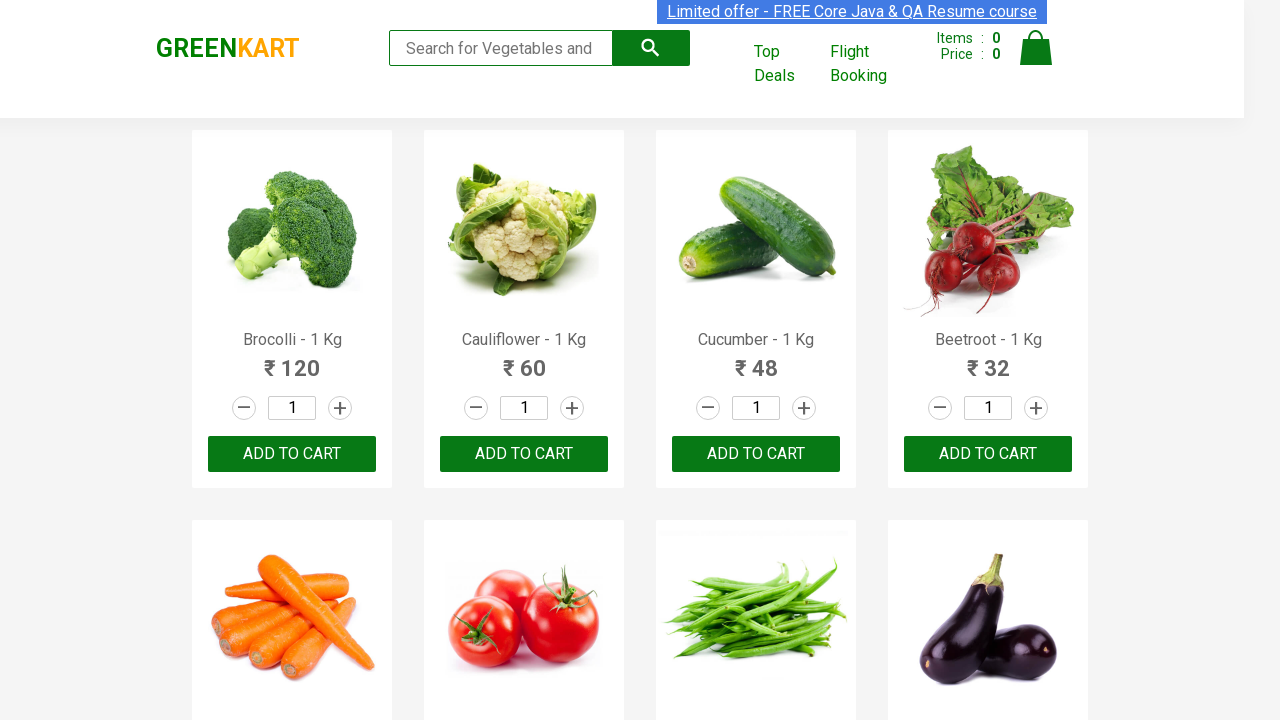

Found and clicked 'Add to Cart' button for Brocolli product at (292, 454) on xpath=//div[@class='product-action']/button >> nth=0
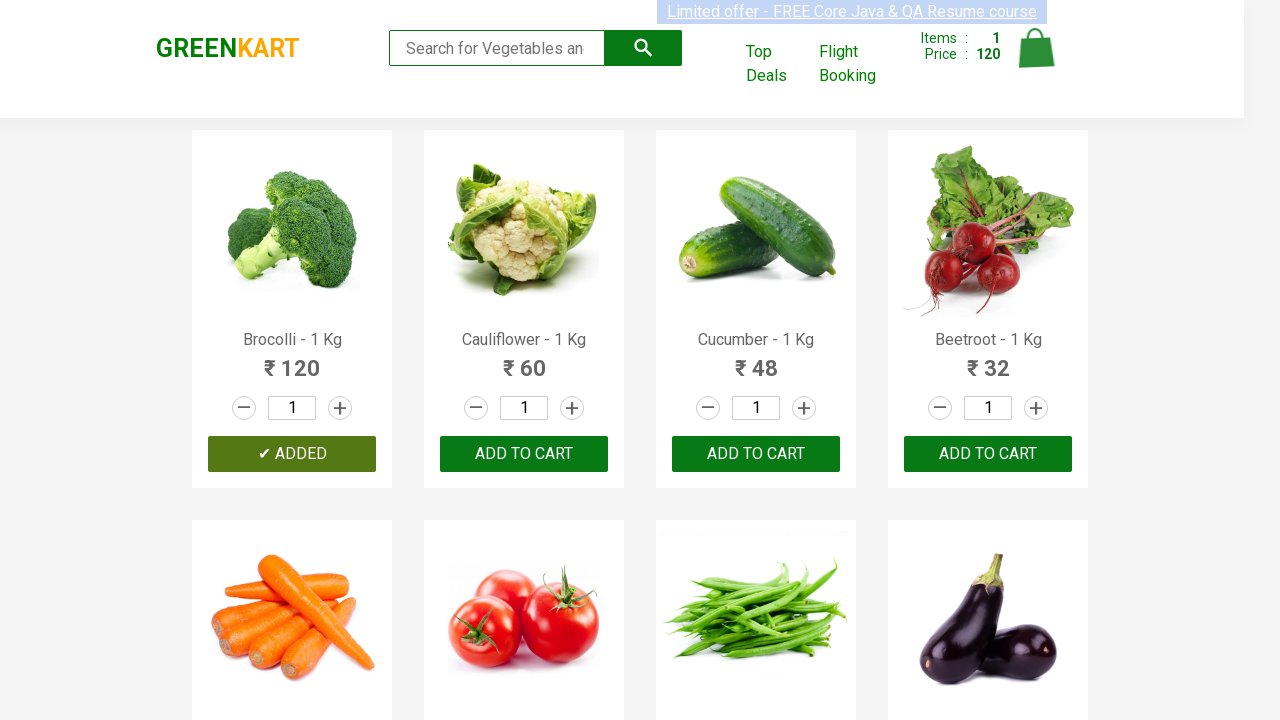

Clicked on cart icon to view shopping cart at (1036, 48) on img[alt='Cart']
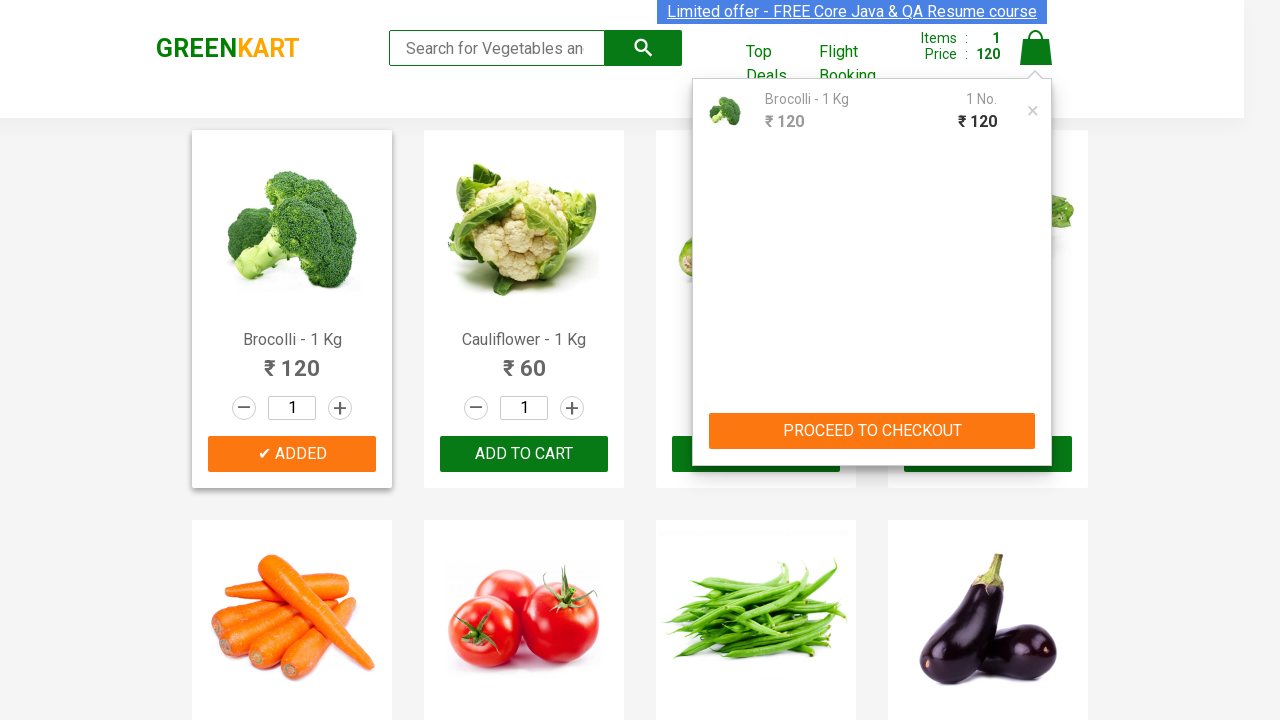

Clicked 'Proceed to Checkout' button to begin checkout process at (872, 431) on xpath=//div[@class='action-block']/button
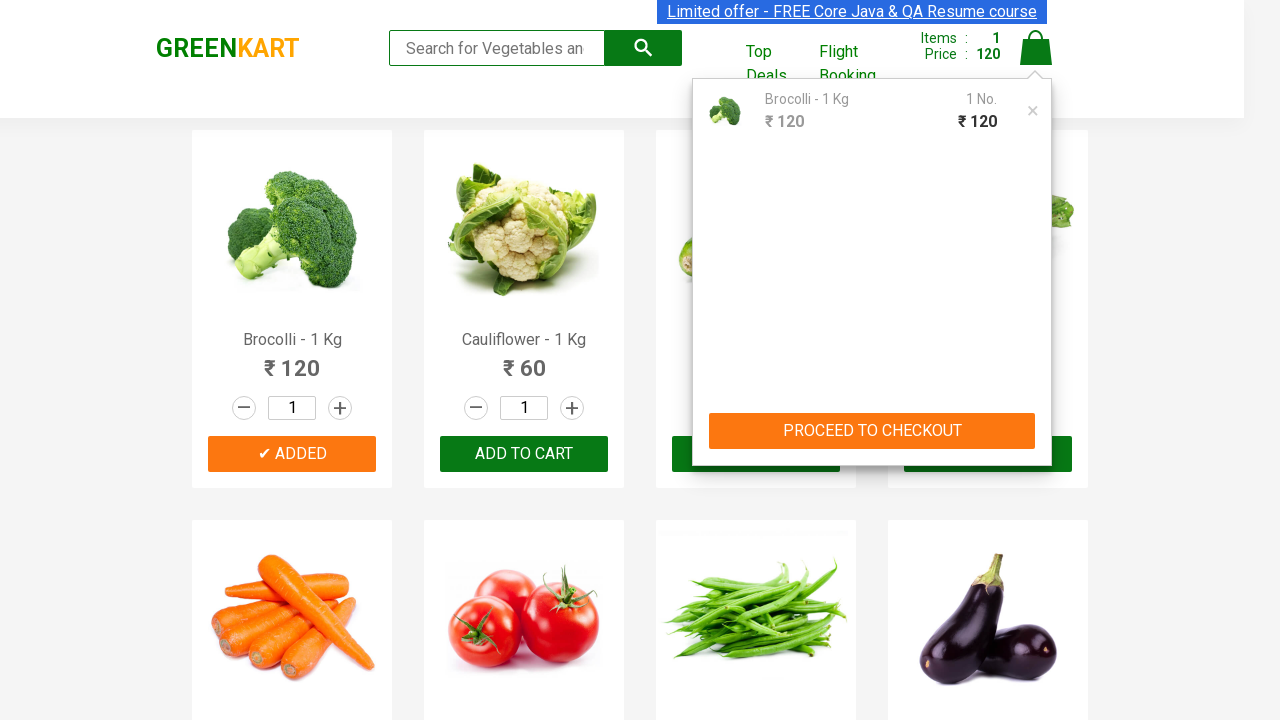

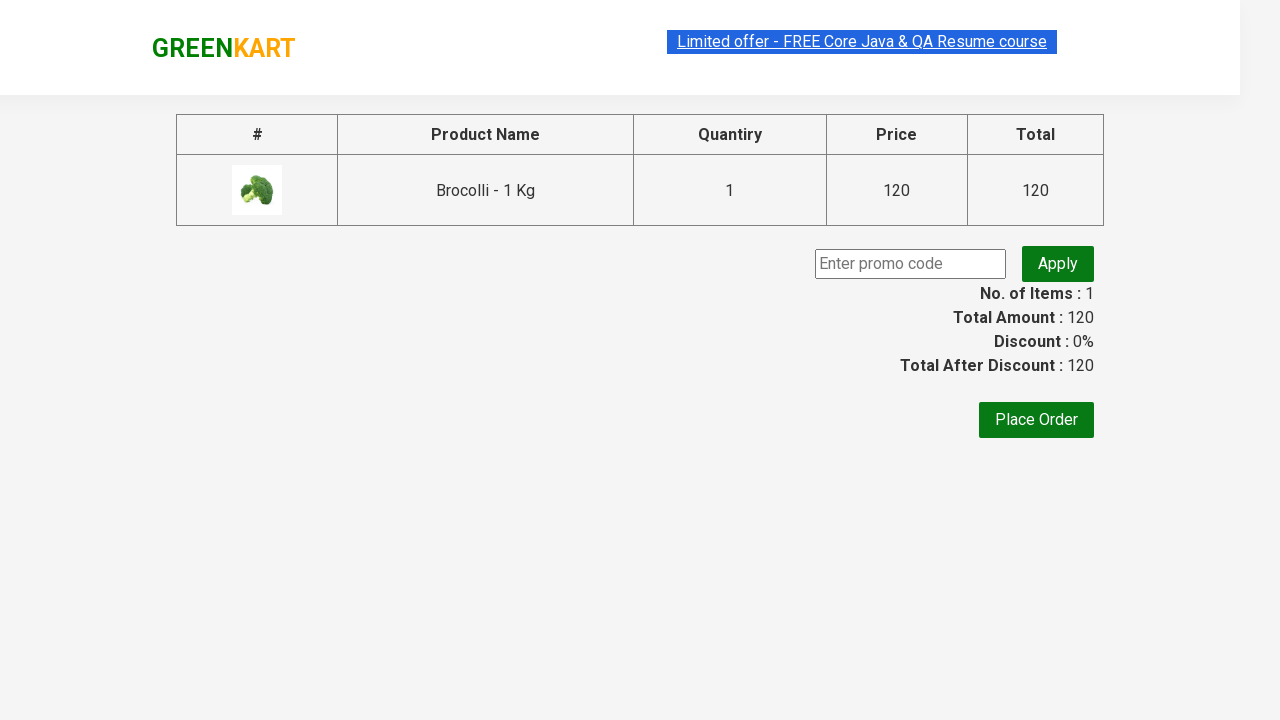